Tests that the Playwright homepage has "Playwright" in the title and verifies the "Get Started" link navigates to the intro documentation page.

Starting URL: https://playwright.dev

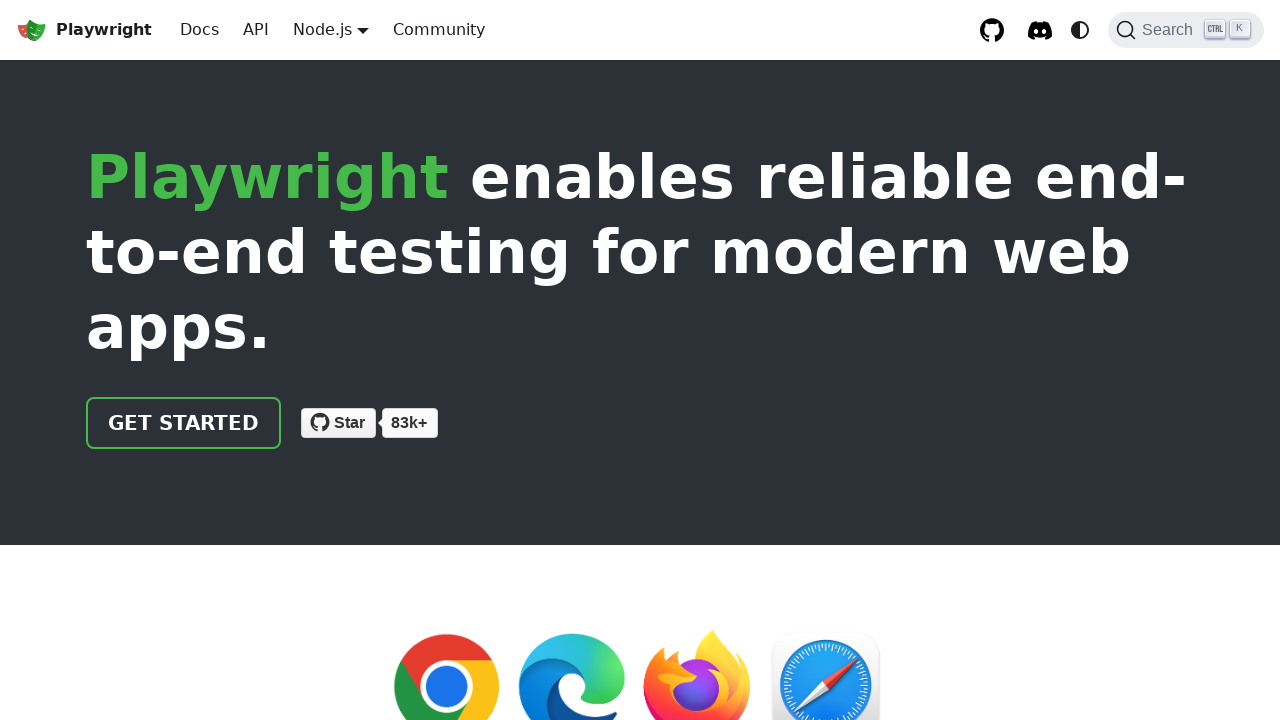

Navigated to Playwright homepage
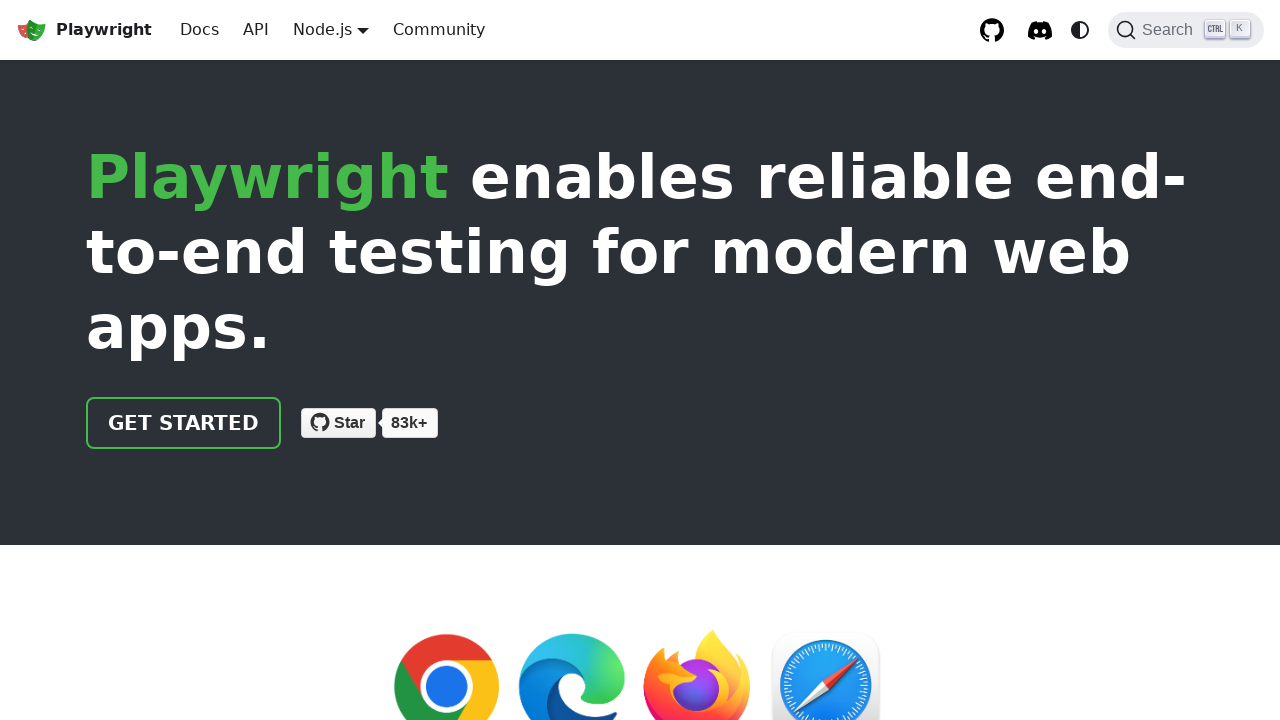

Clicked the 'Get Started' link at (184, 423) on text=Get Started
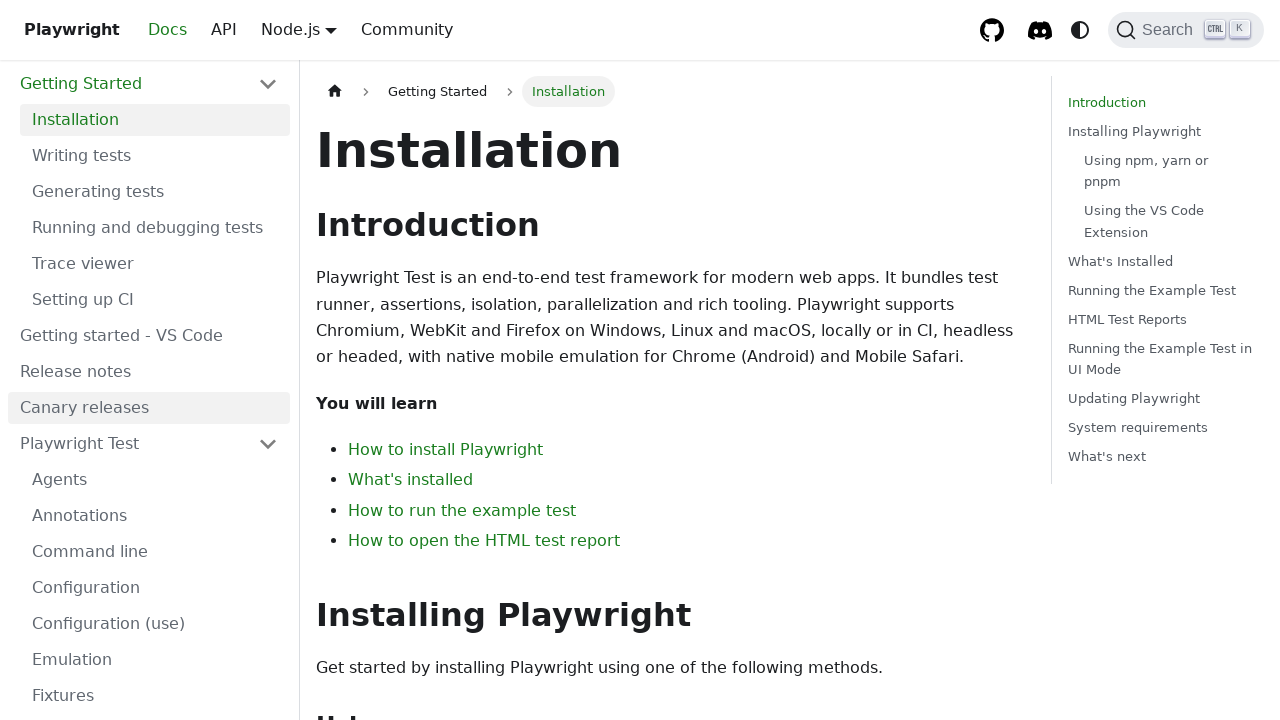

Waited for navigation to intro documentation page
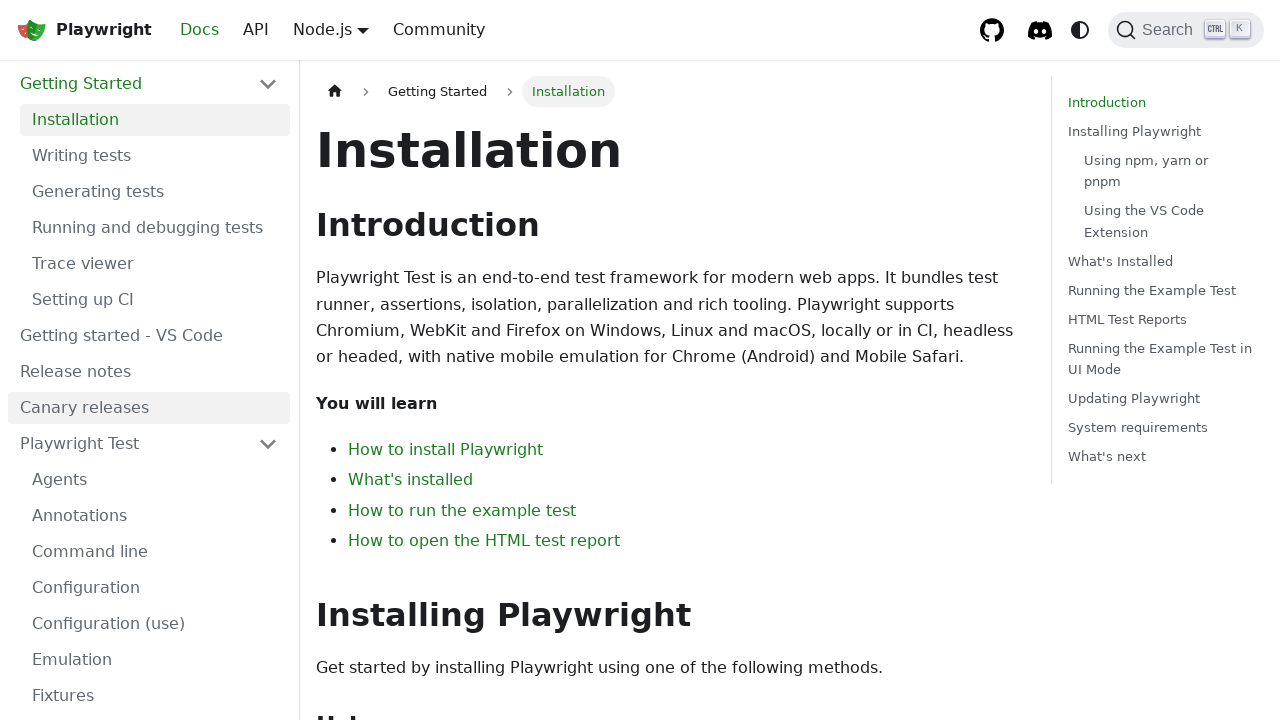

Verified that page title contains 'Playwright'
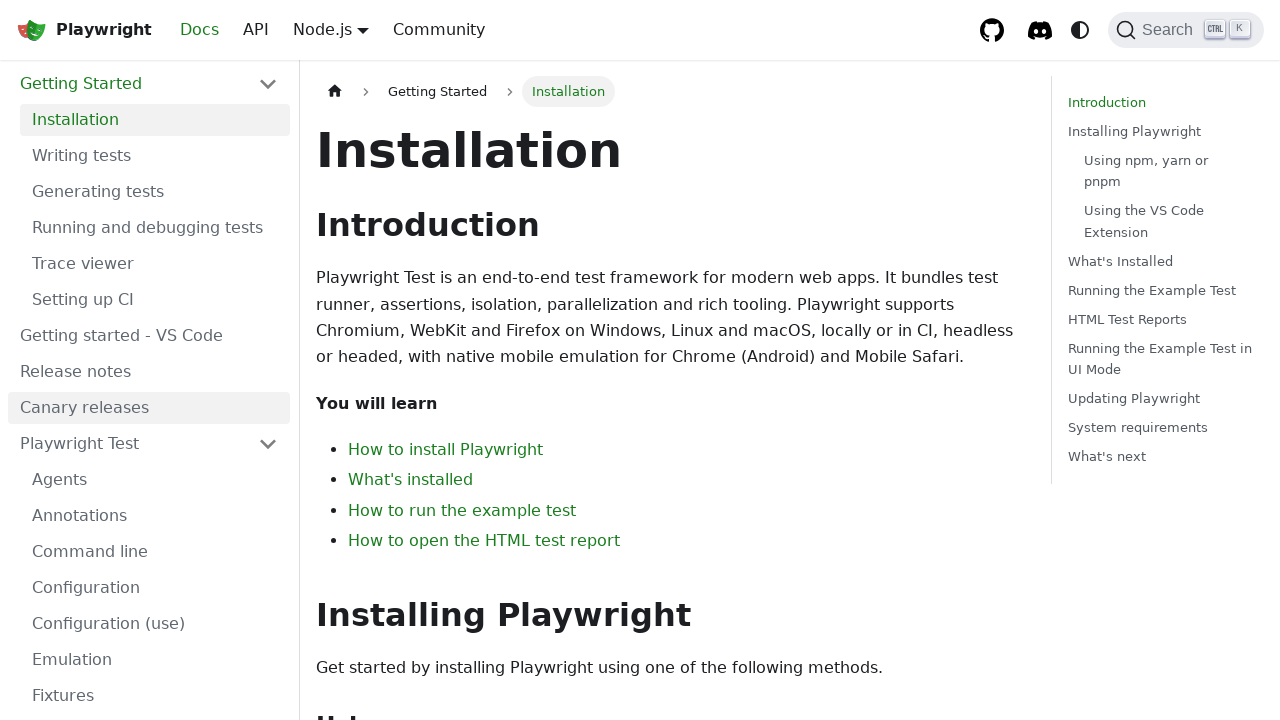

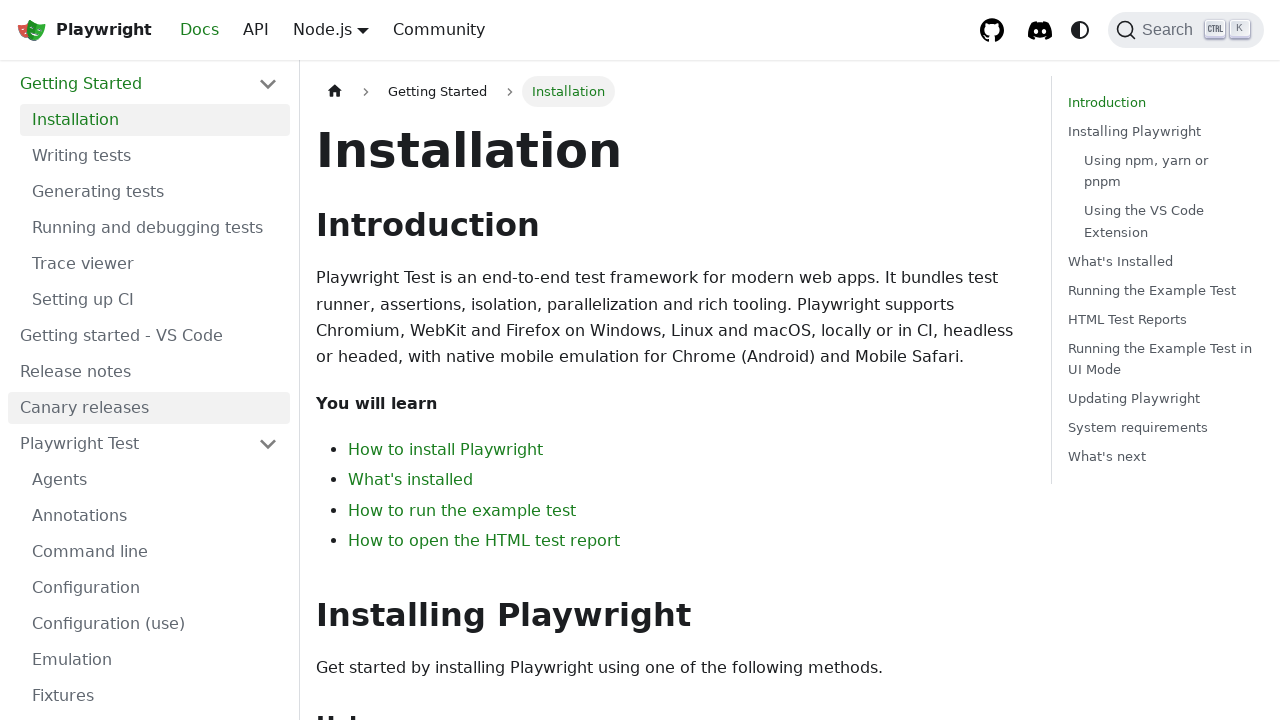